Tests hover functionality by hovering over three images and verifying that the corresponding user name text becomes visible for each image.

Starting URL: https://practice.cydeo.com/hovers

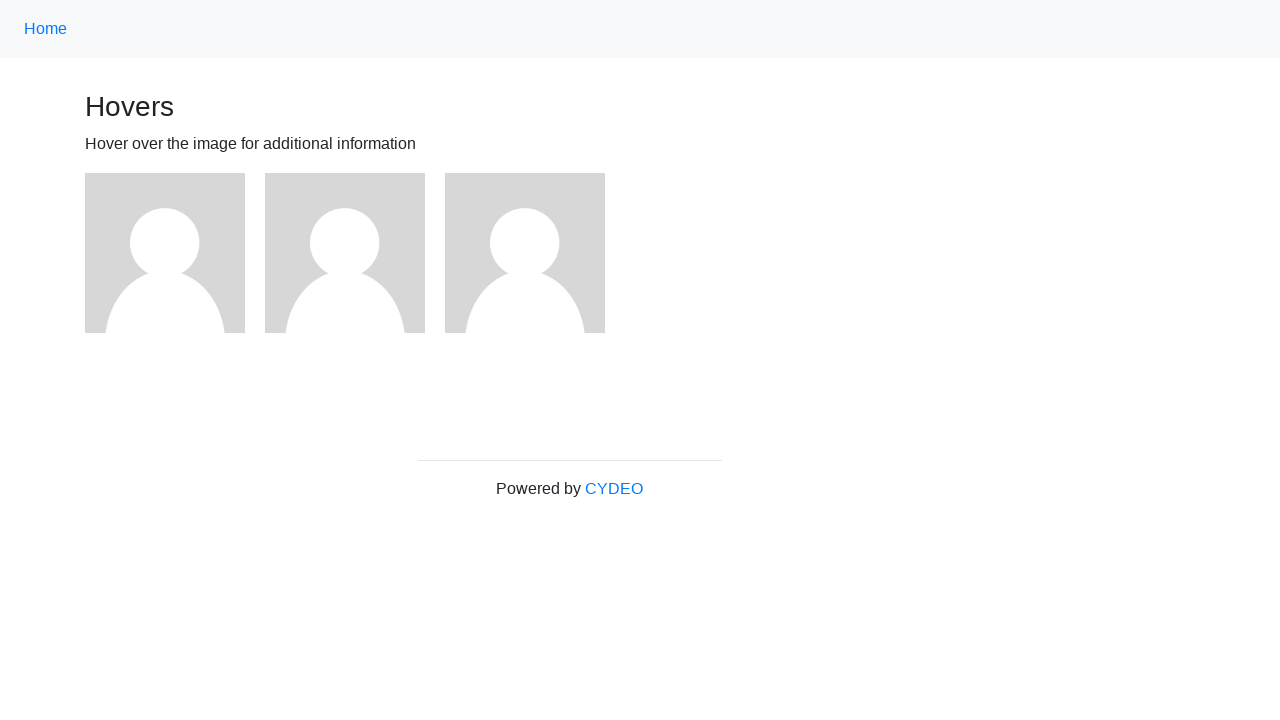

Navigated to hover practice page
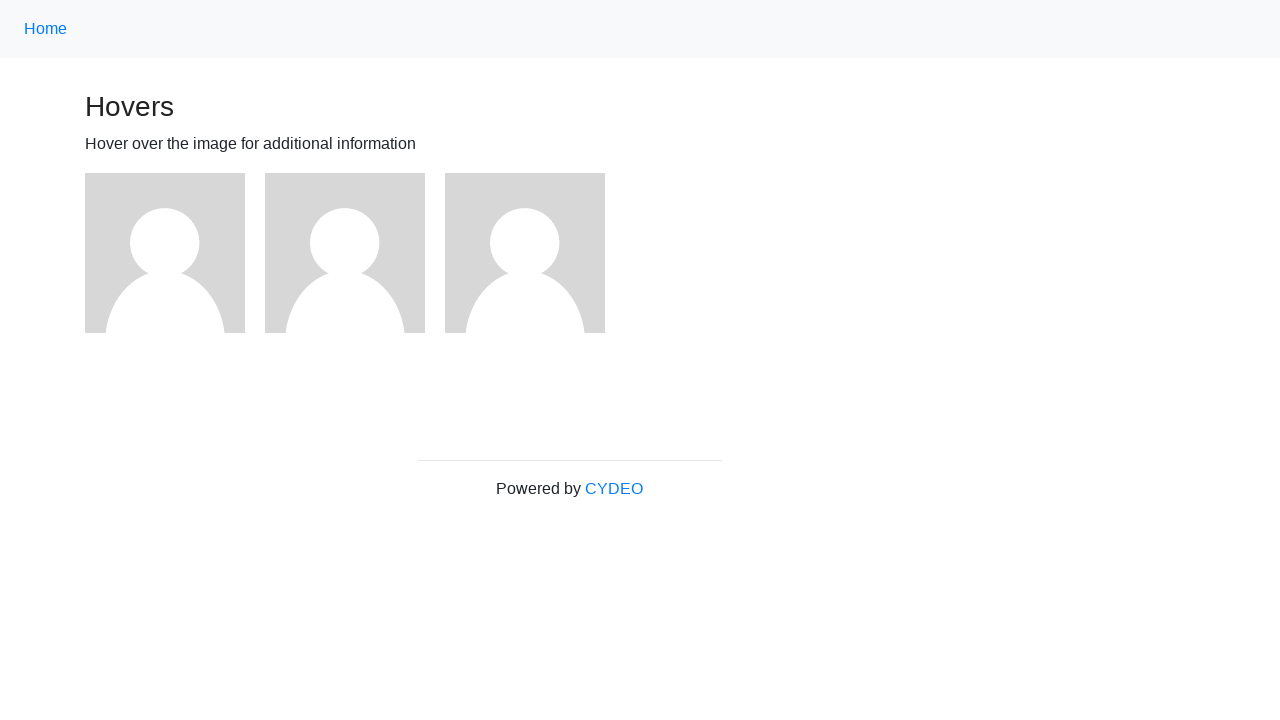

Located first image element
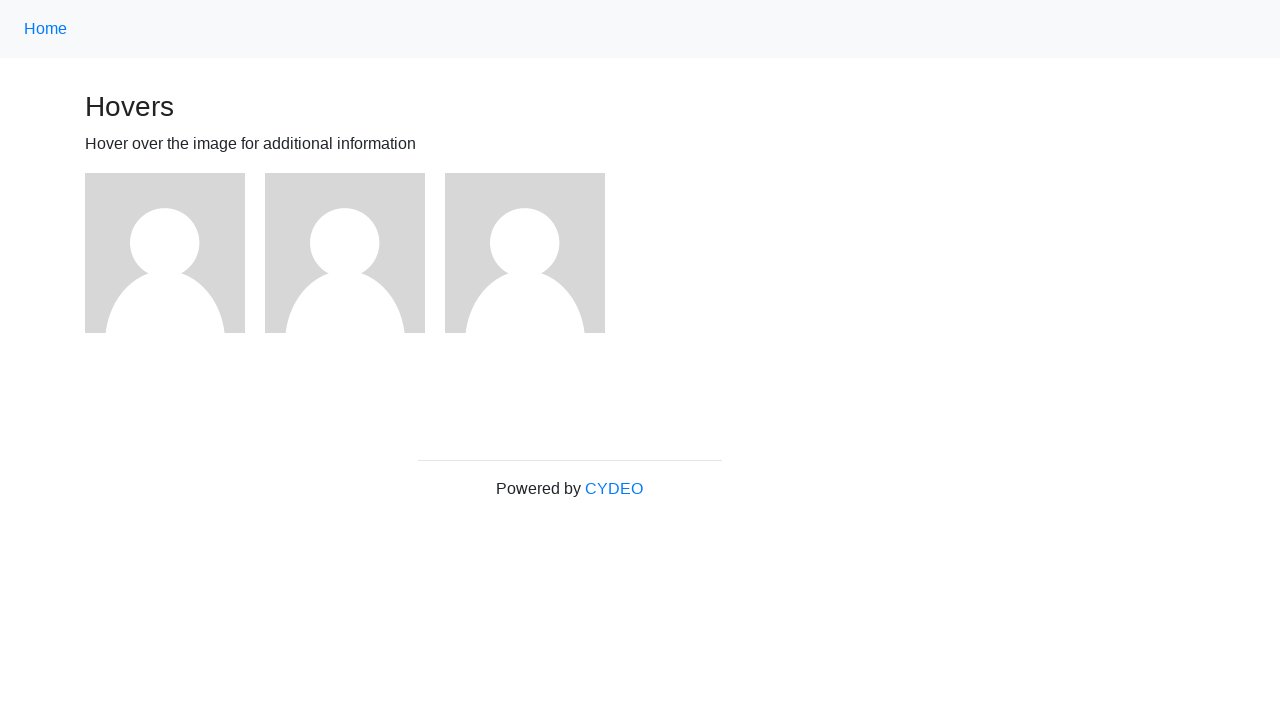

Located second image element
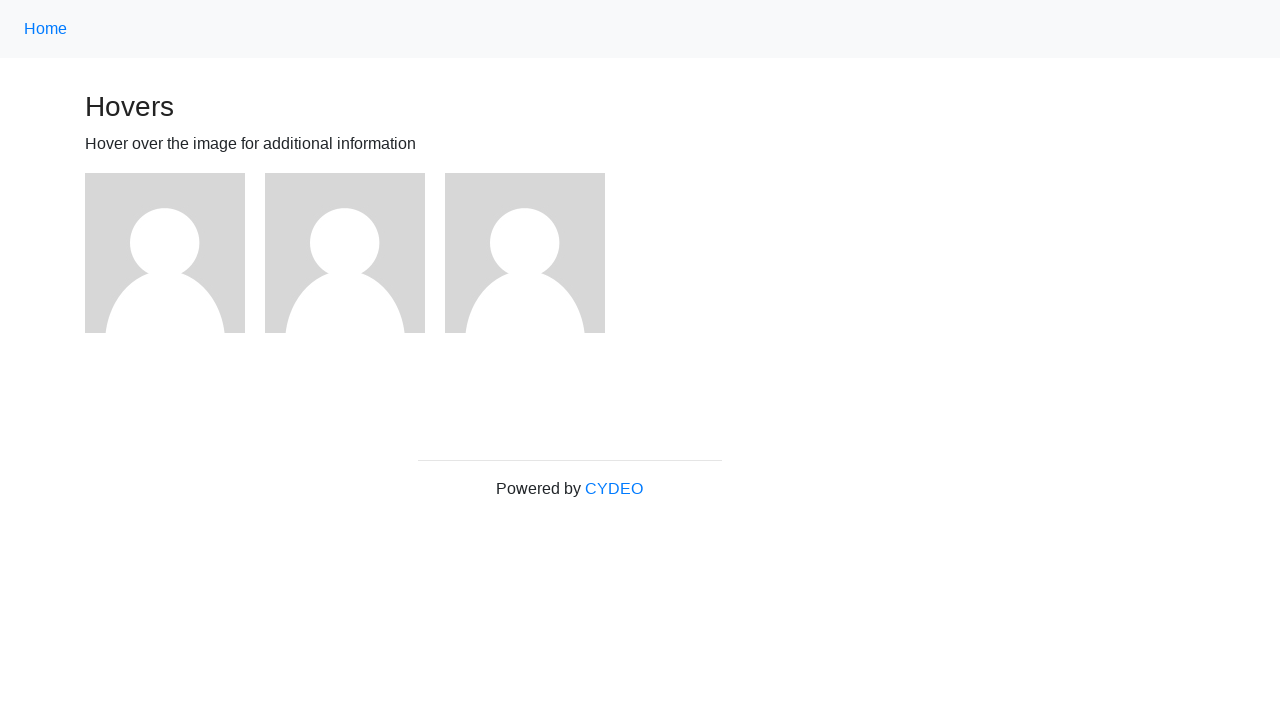

Located third image element
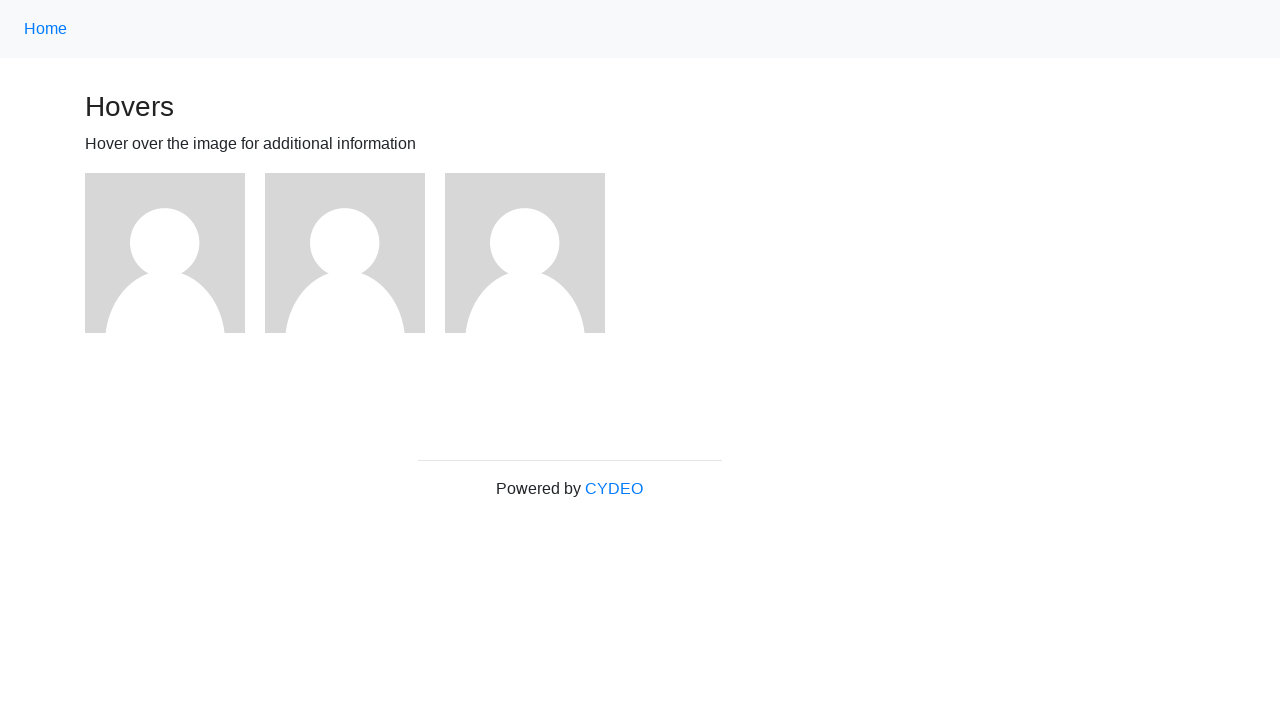

Located user1 name text element
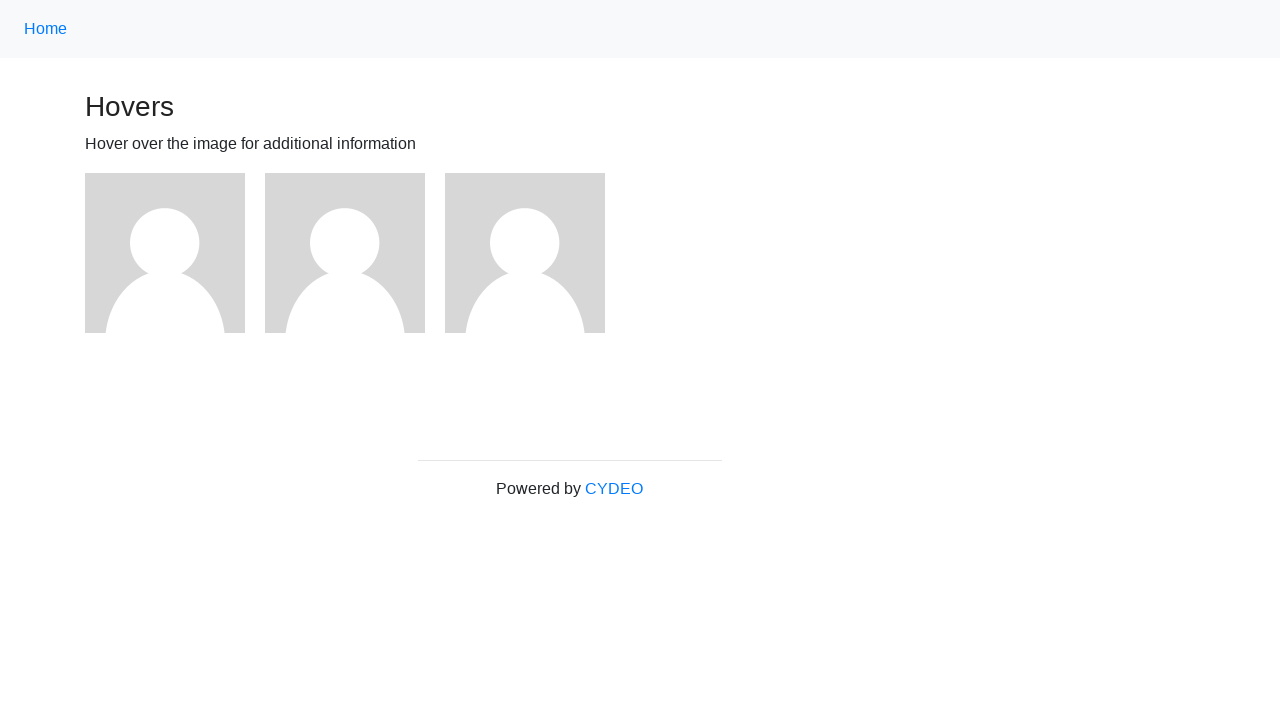

Located user2 name text element
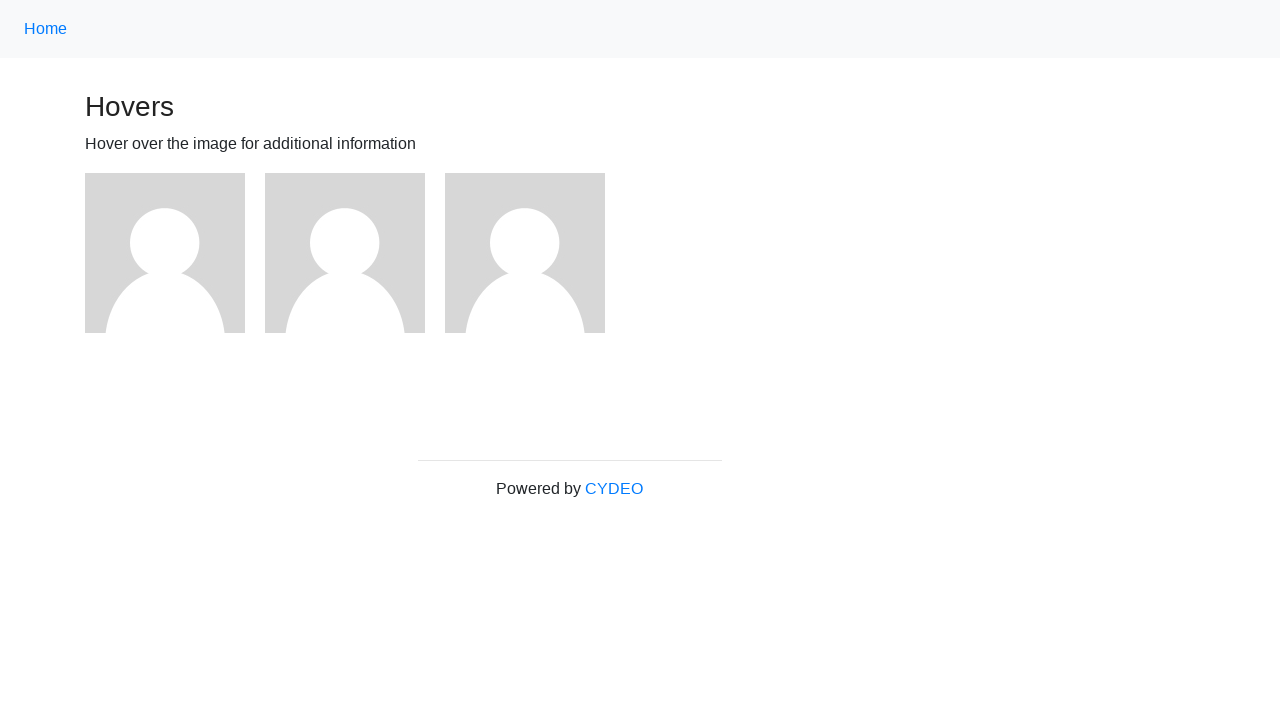

Located user3 name text element
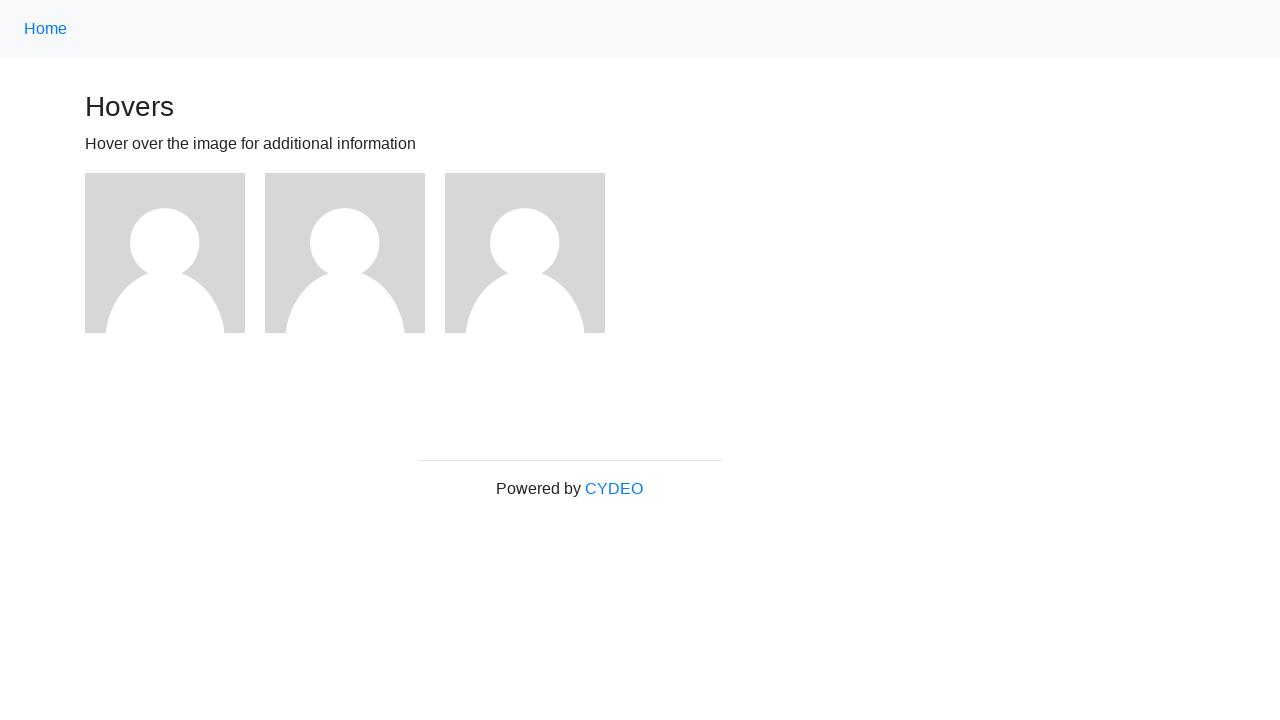

Hovered over first image at (165, 253) on xpath=//img >> nth=0
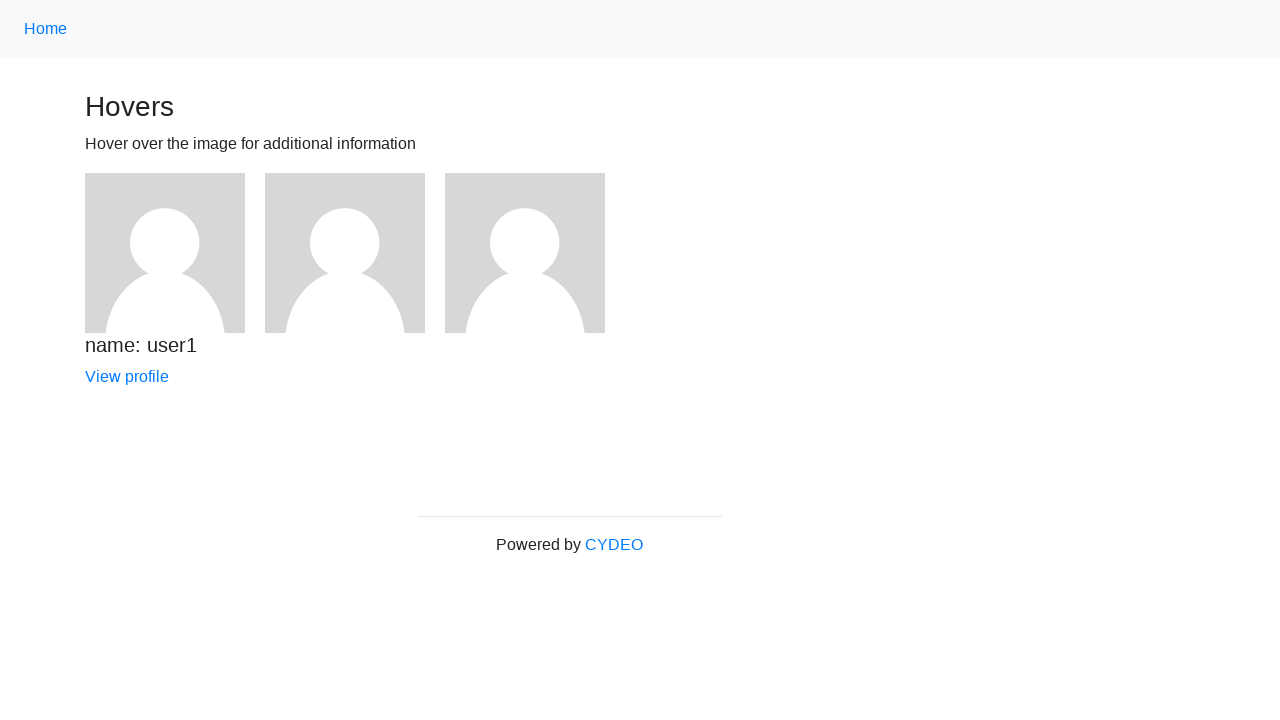

Verified user1 name is visible after hovering first image
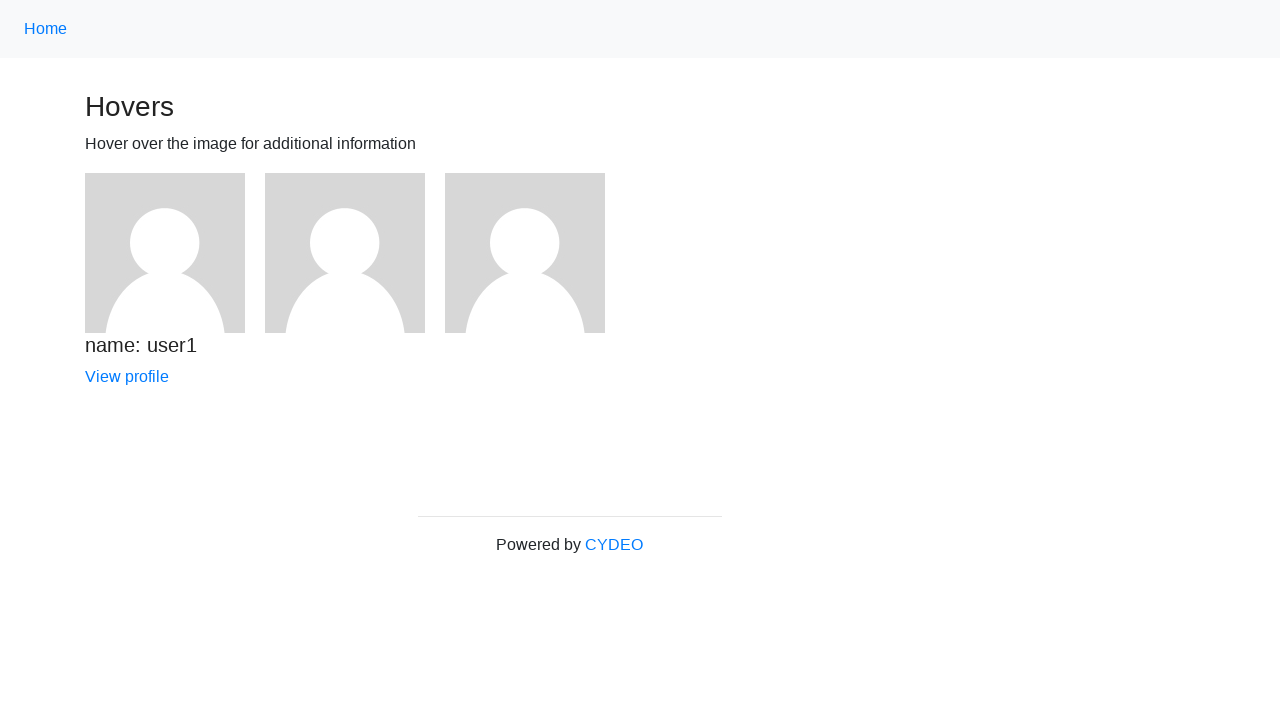

Hovered over second image at (345, 253) on xpath=//img >> nth=1
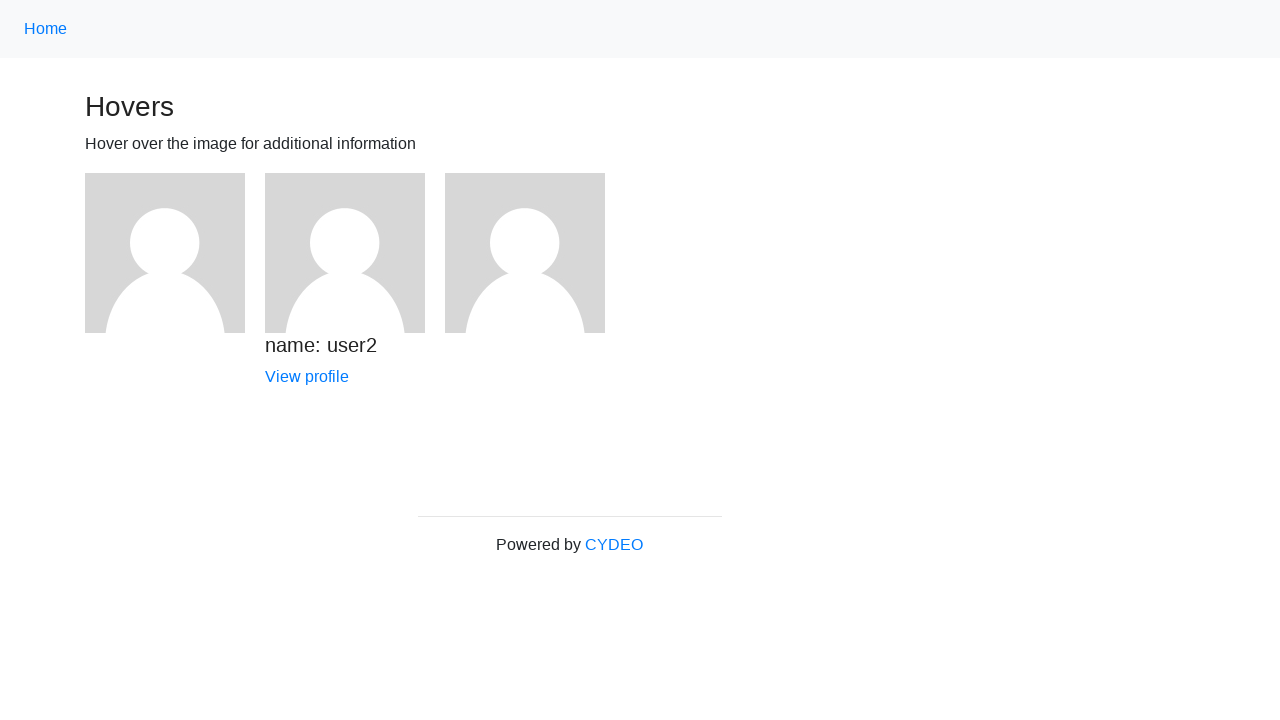

Verified user2 name is visible after hovering second image
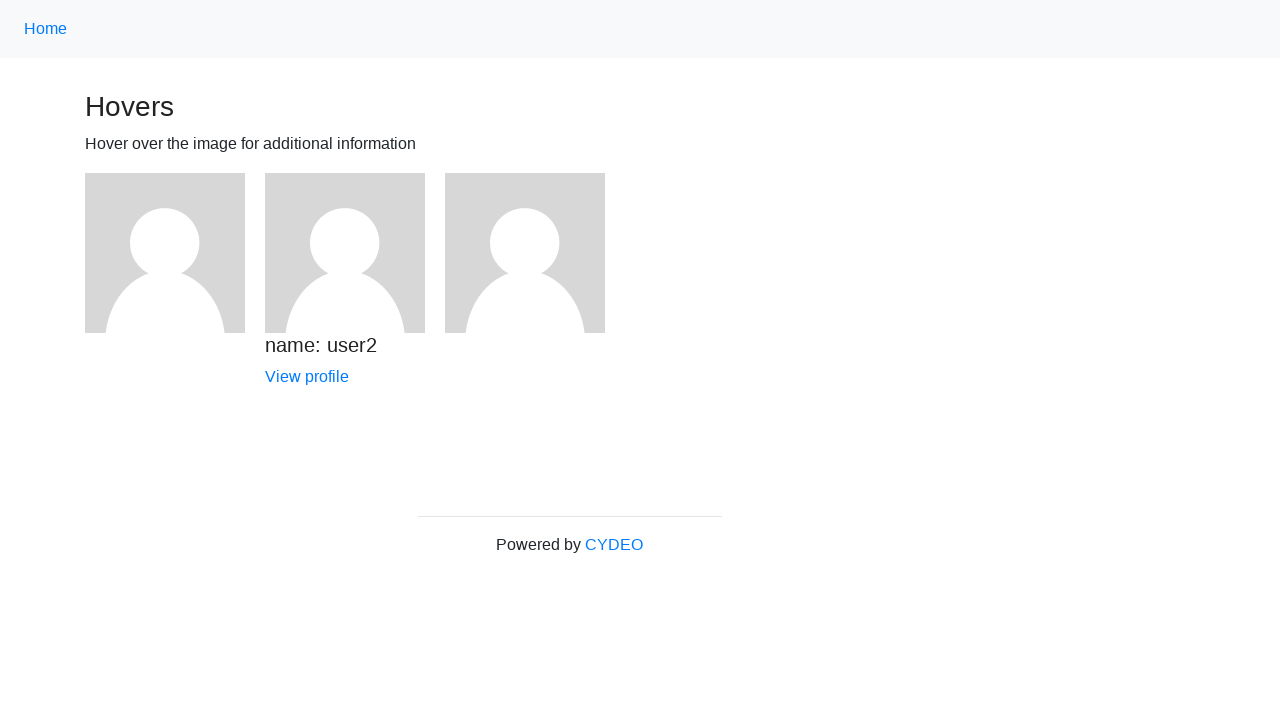

Hovered over third image at (525, 253) on xpath=//img >> nth=2
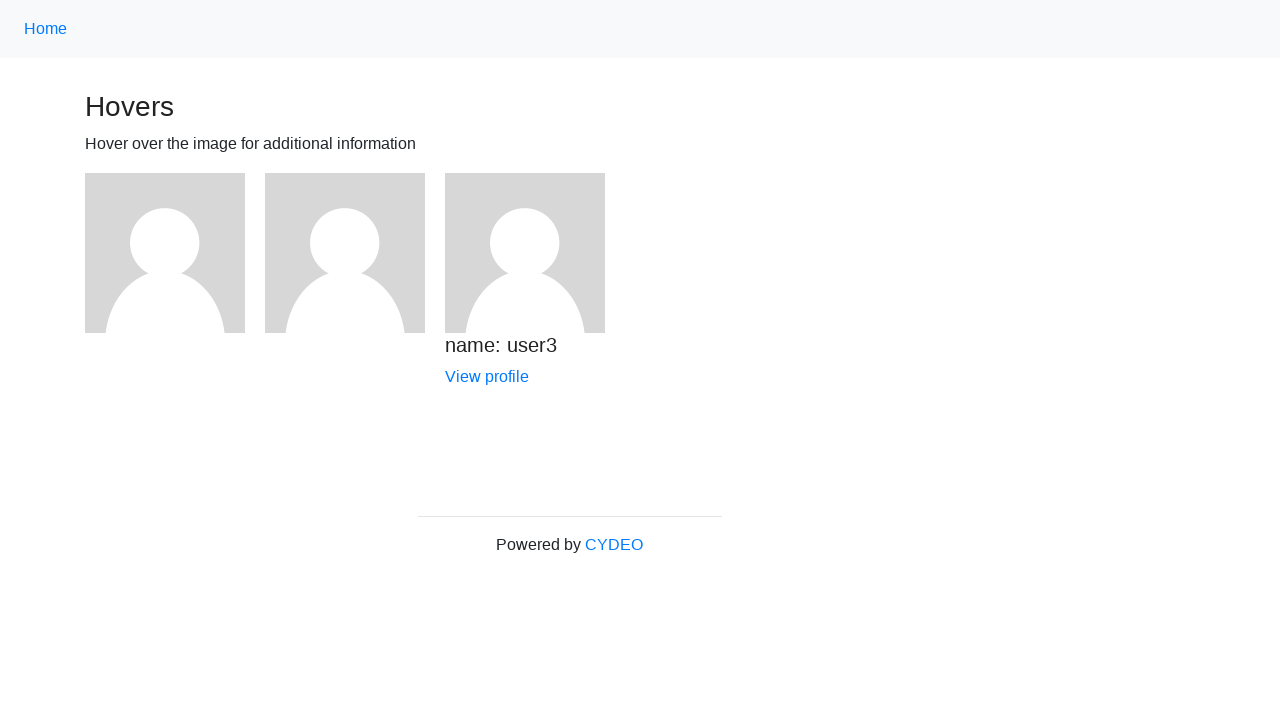

Verified user3 name is visible after hovering third image
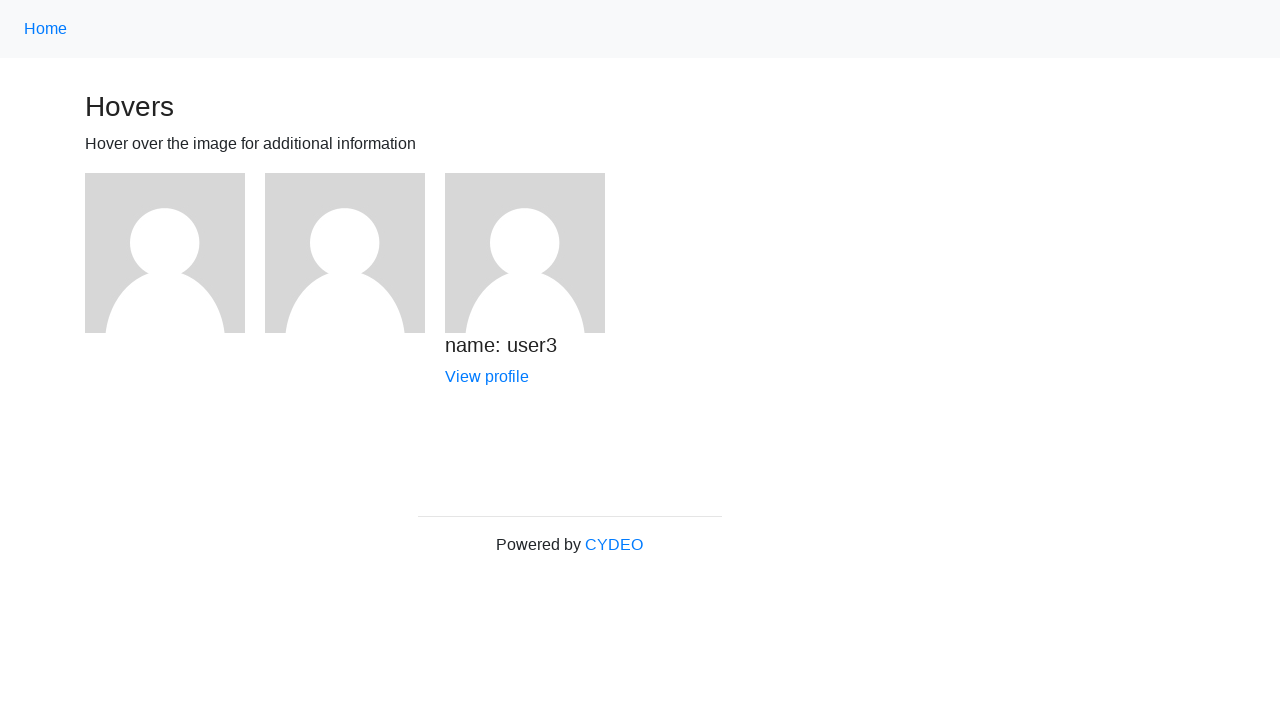

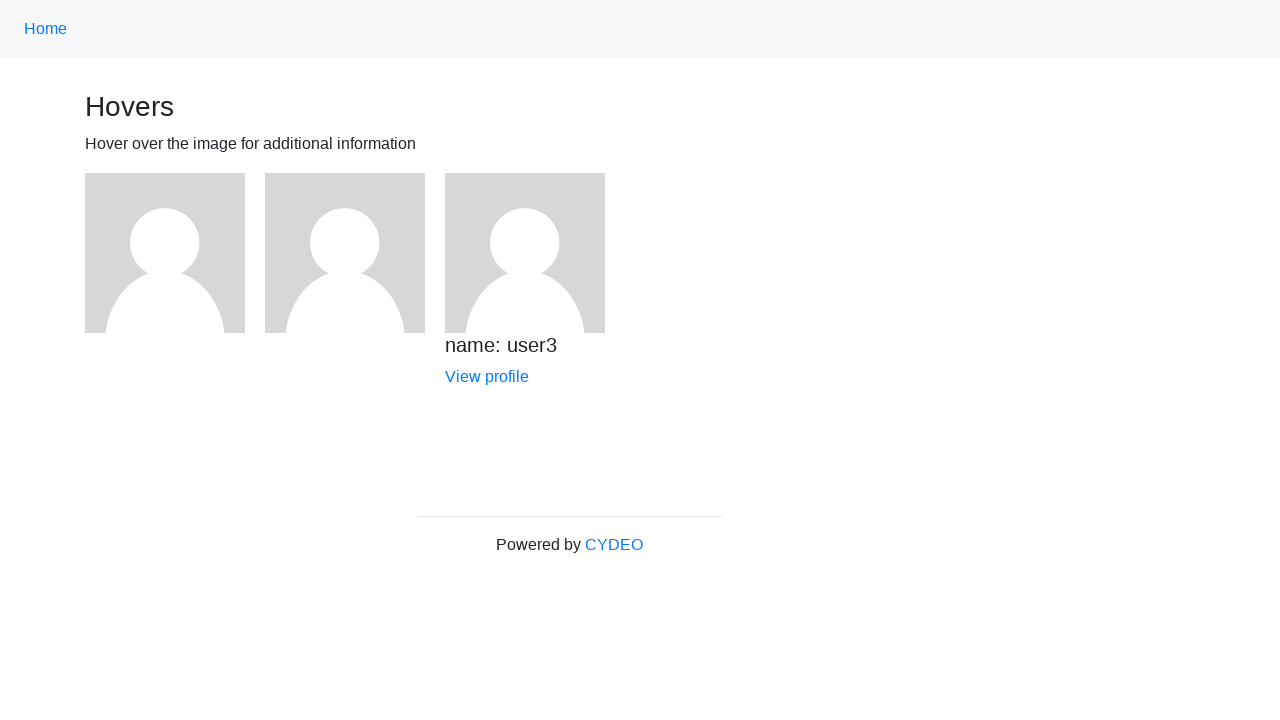